Navigates to a dropdown menu demo page and verifies that the select element contains multiple options by locating and iterating through them.

Starting URL: https://www.globalsqa.com/demo-site/select-dropdown-menu/

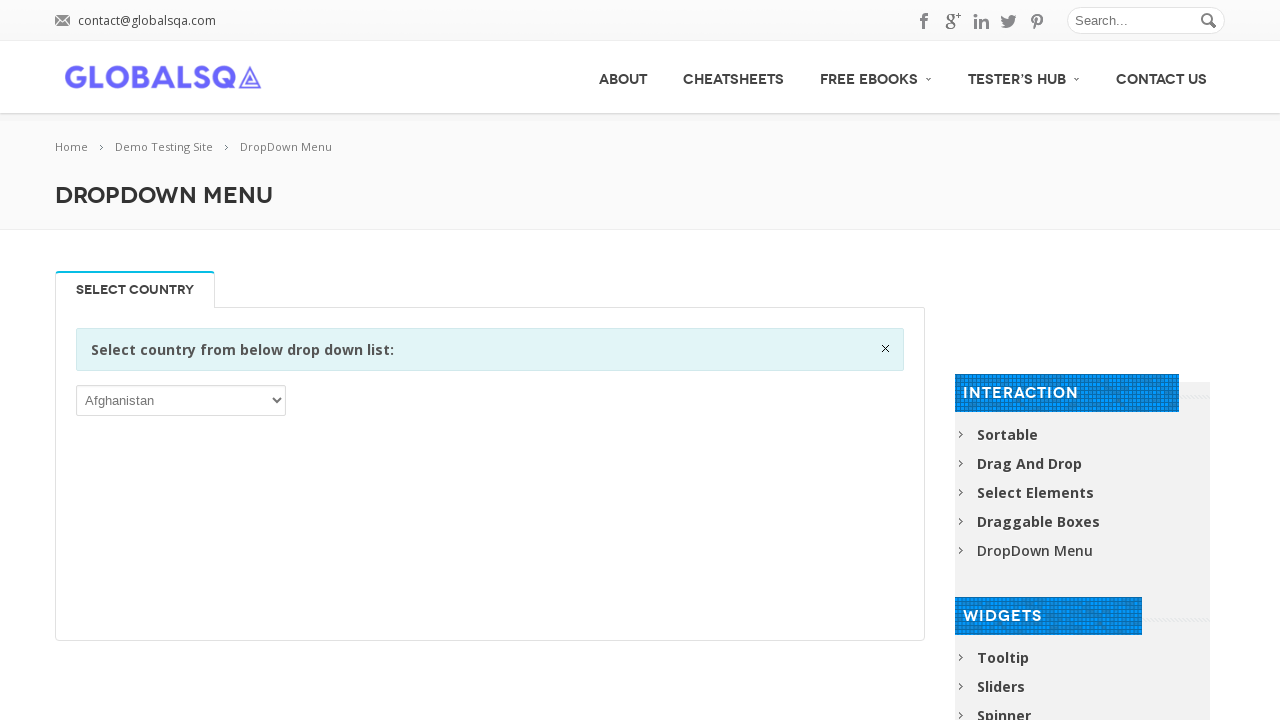

Waited 2 seconds for page to load
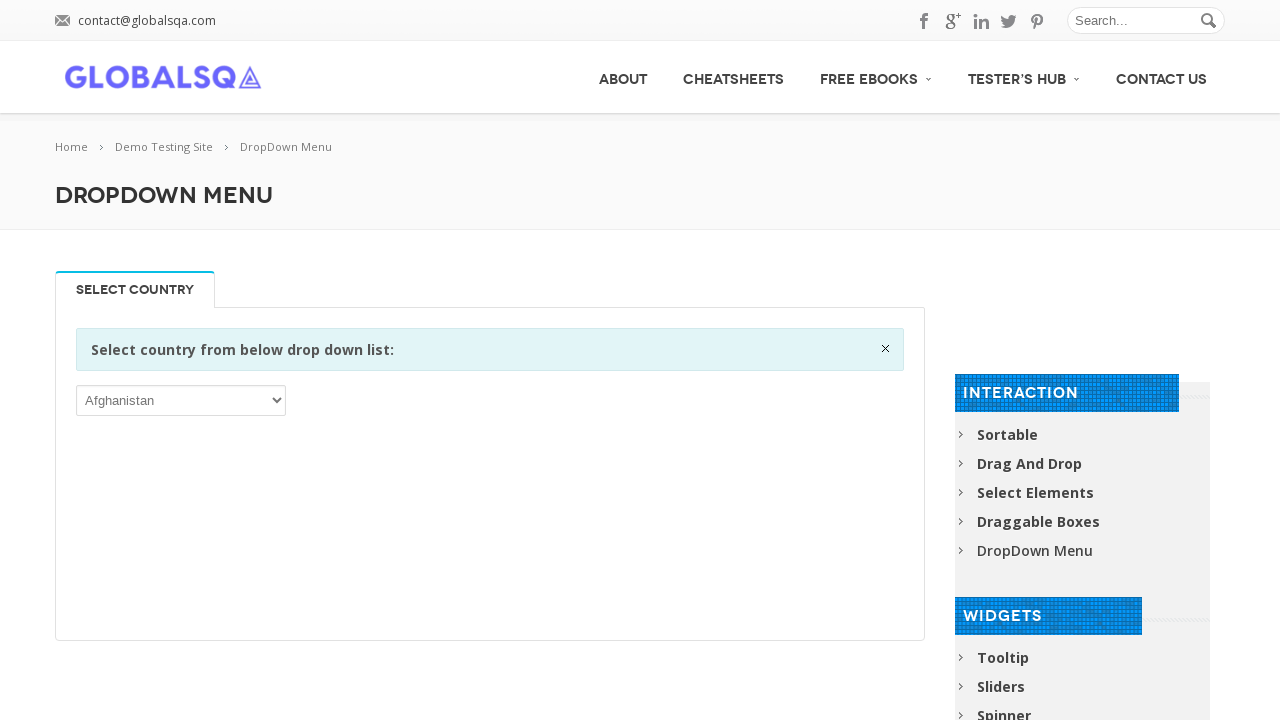

Located the first select element on the page
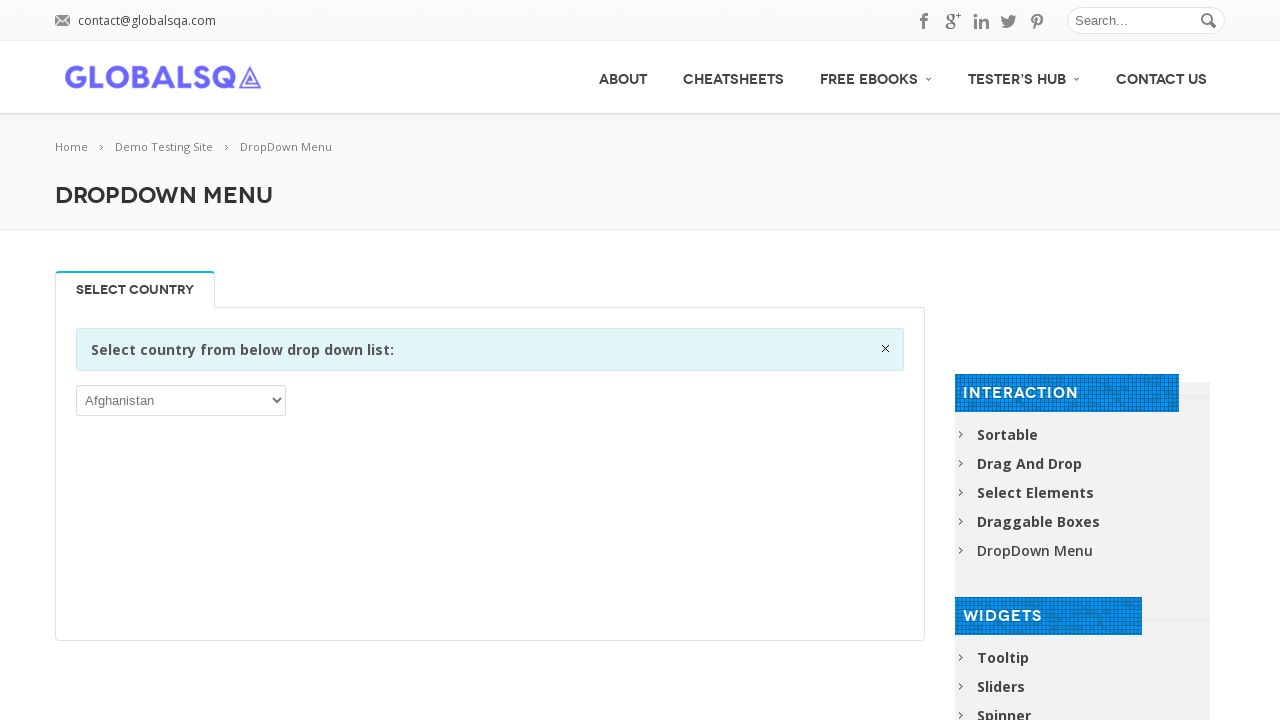

Select element is now visible
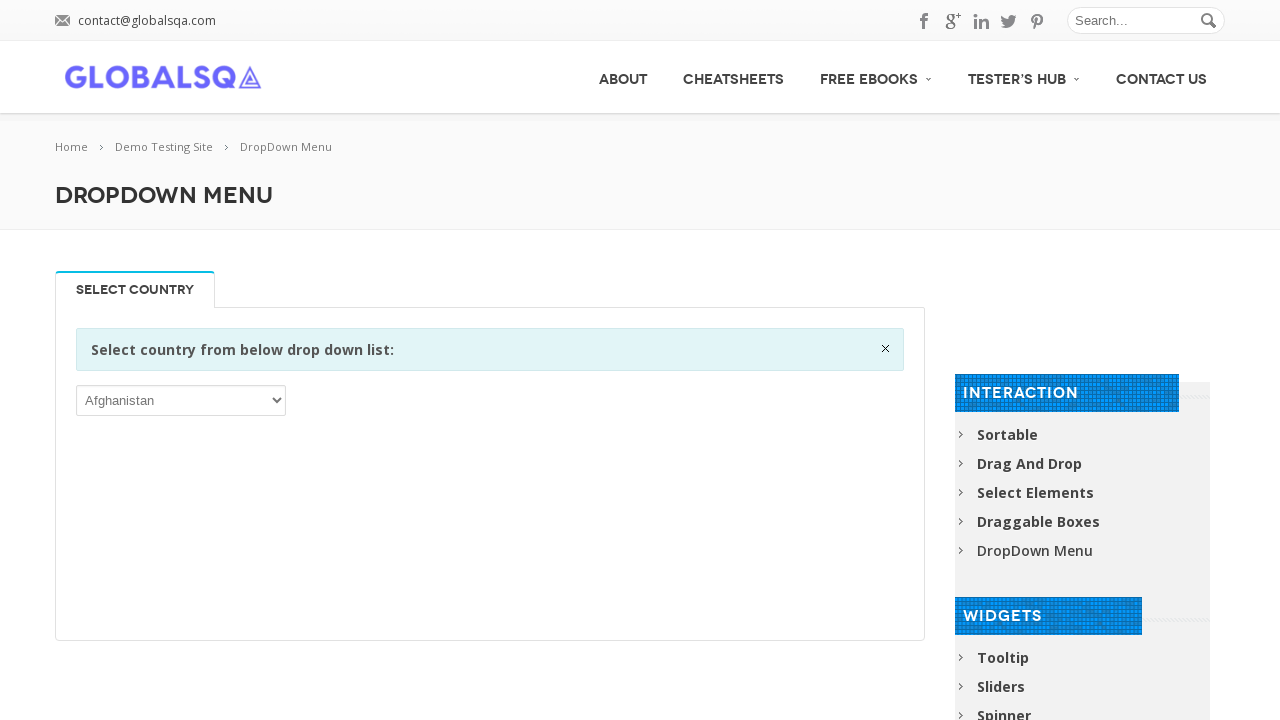

Located all option elements within the select
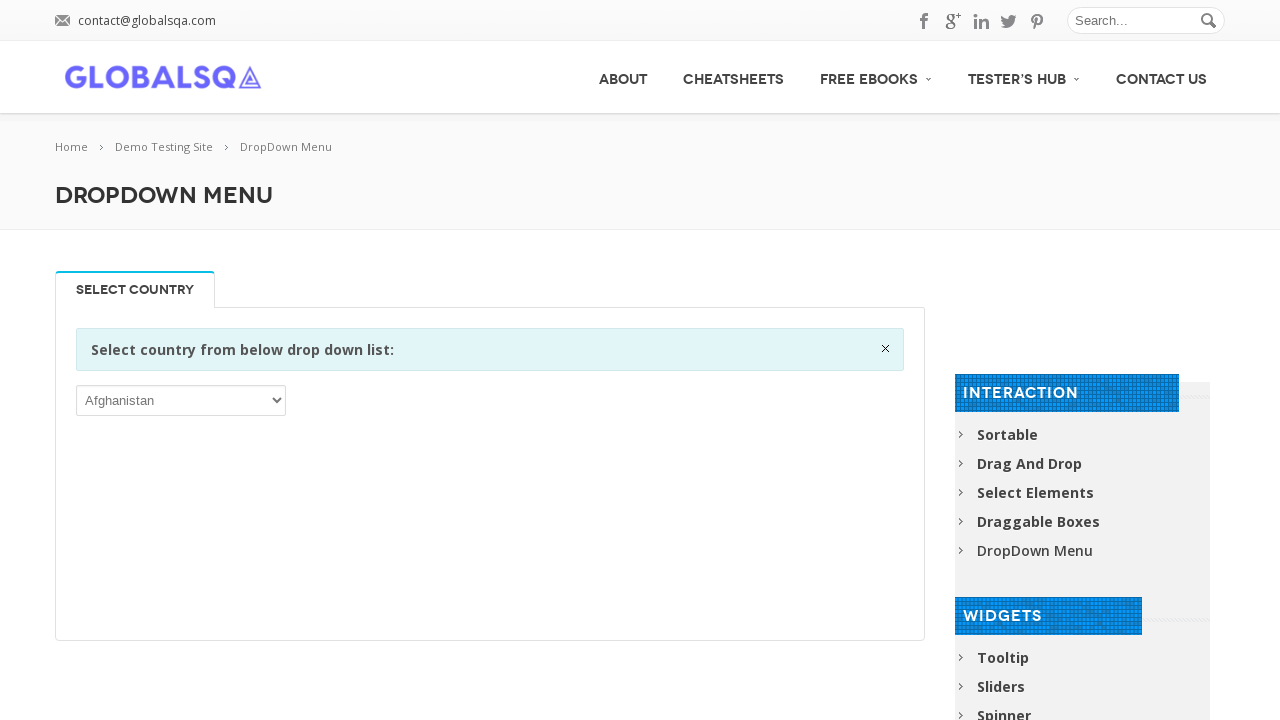

First option element is attached to the DOM
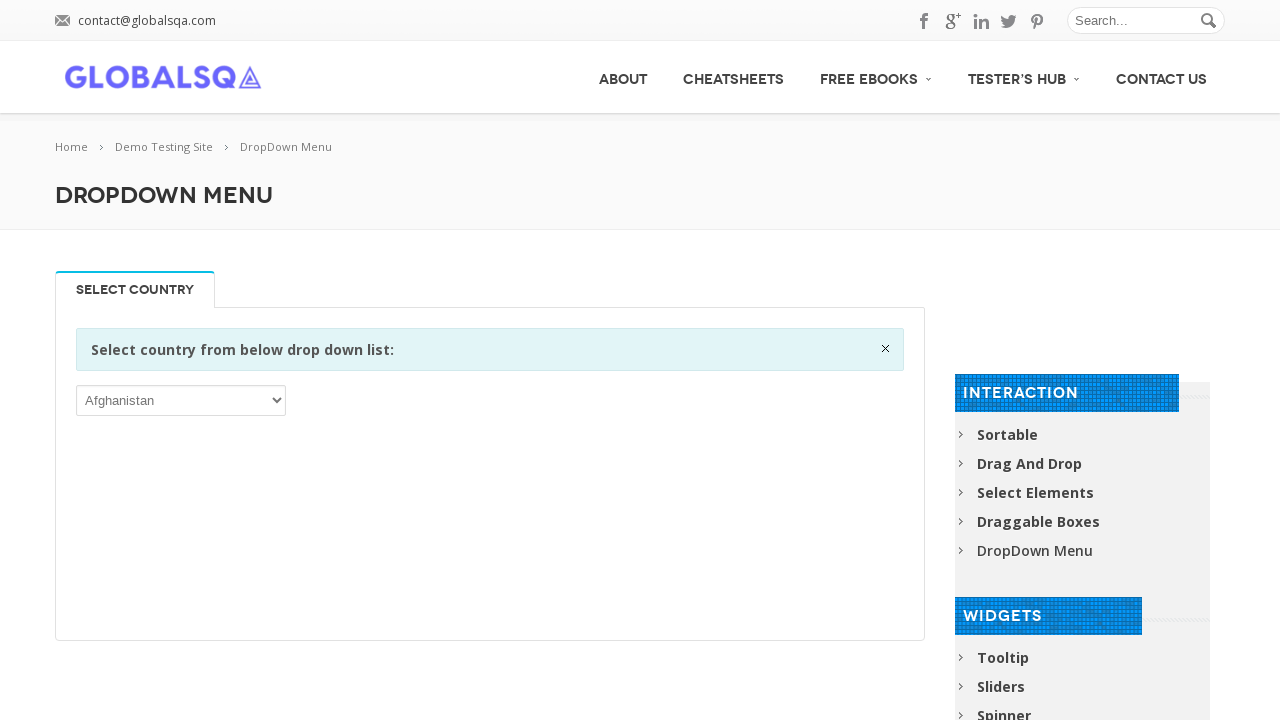

Found 249 options in the dropdown menu
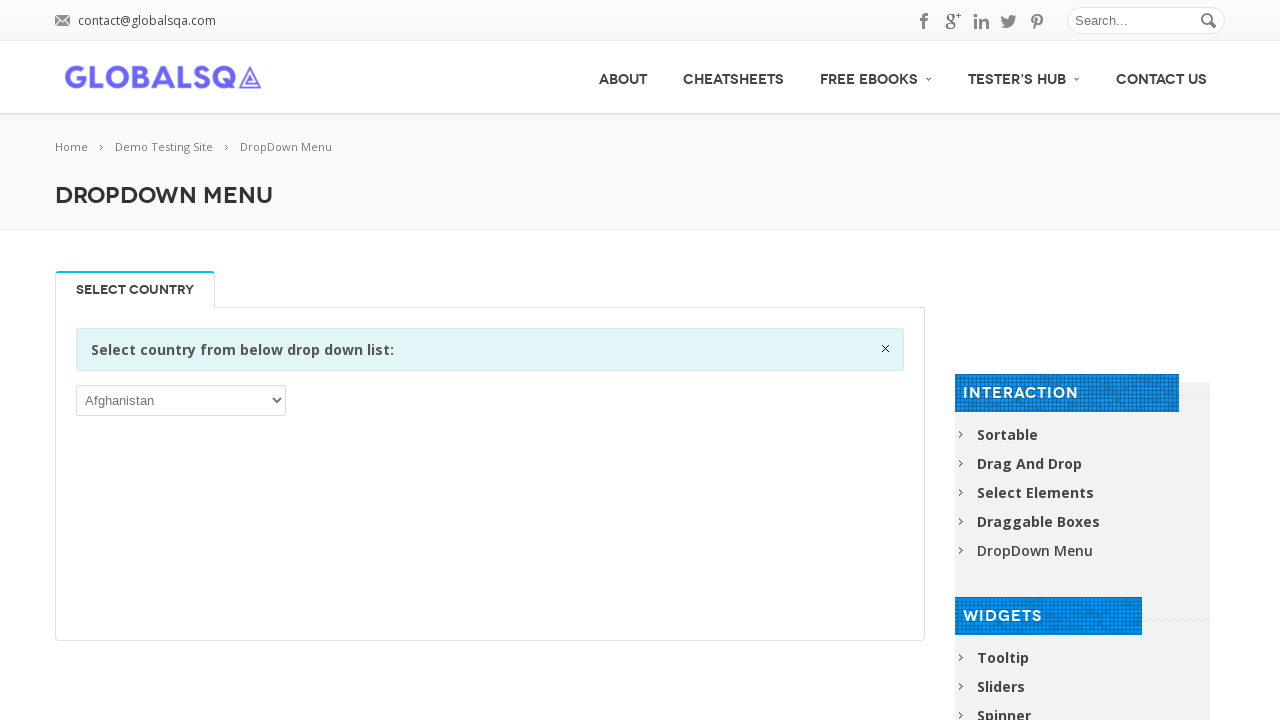

Clicked on the select element to open the dropdown at (181, 400) on xpath=//select >> nth=0
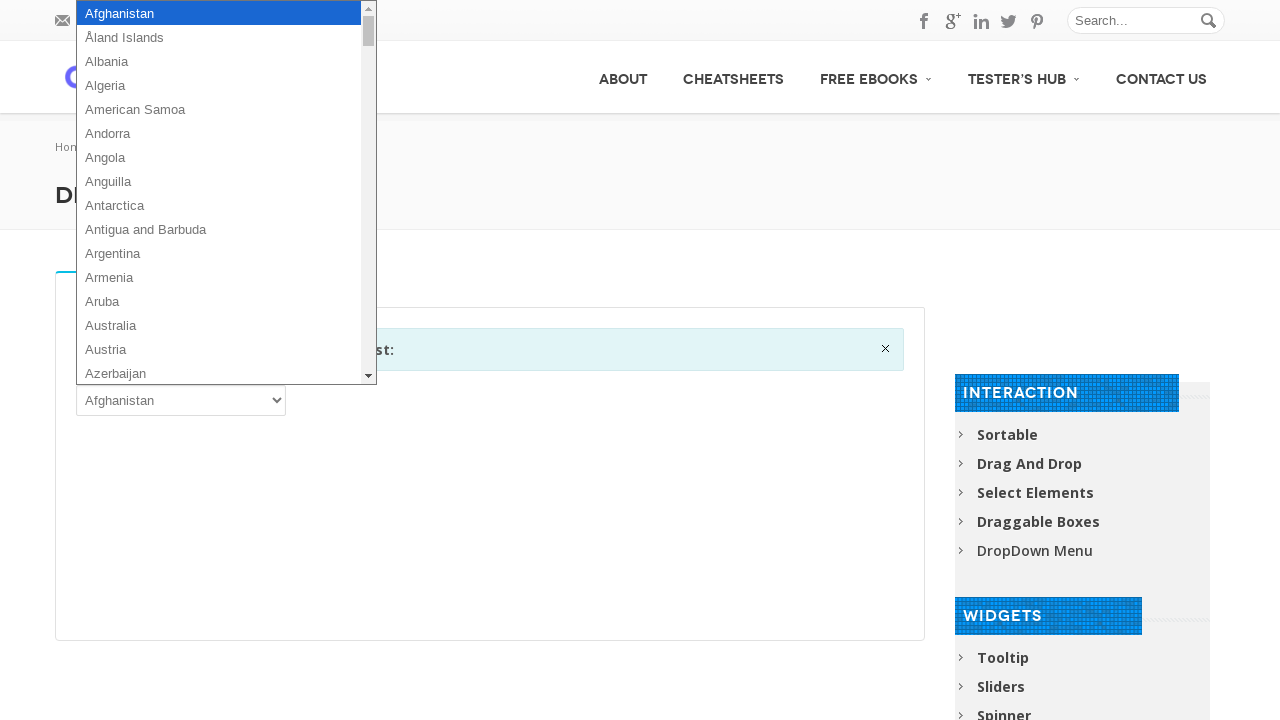

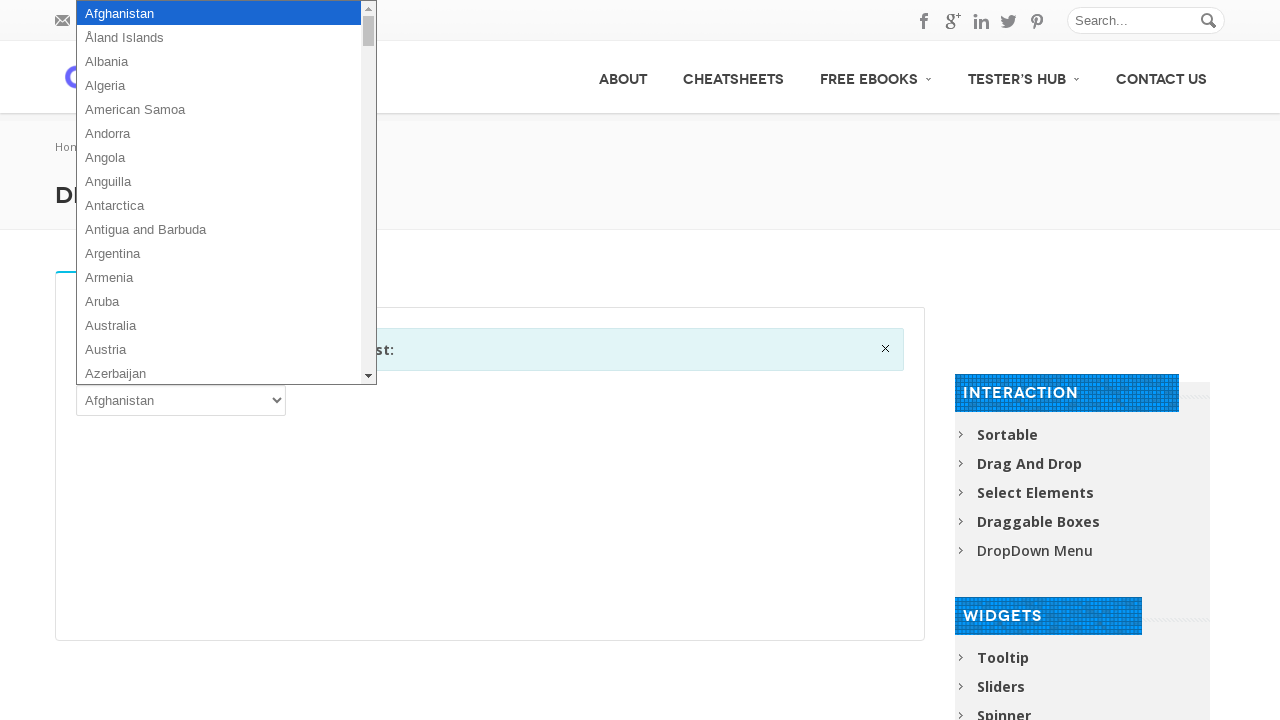